Opens the LeafTaps OpenTaps application main page and maximizes the browser window to verify the page loads successfully.

Starting URL: http://leaftaps.com/opentaps/control/main

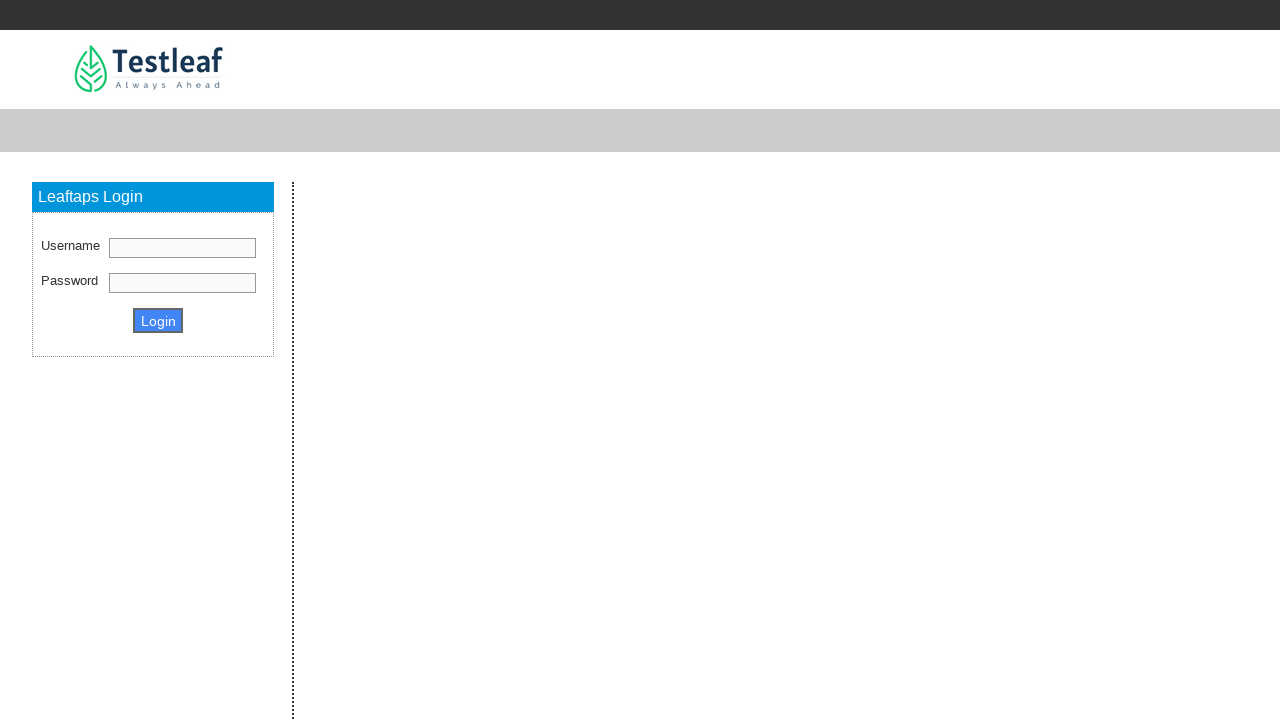

Navigated to LeafTaps OpenTaps application main page
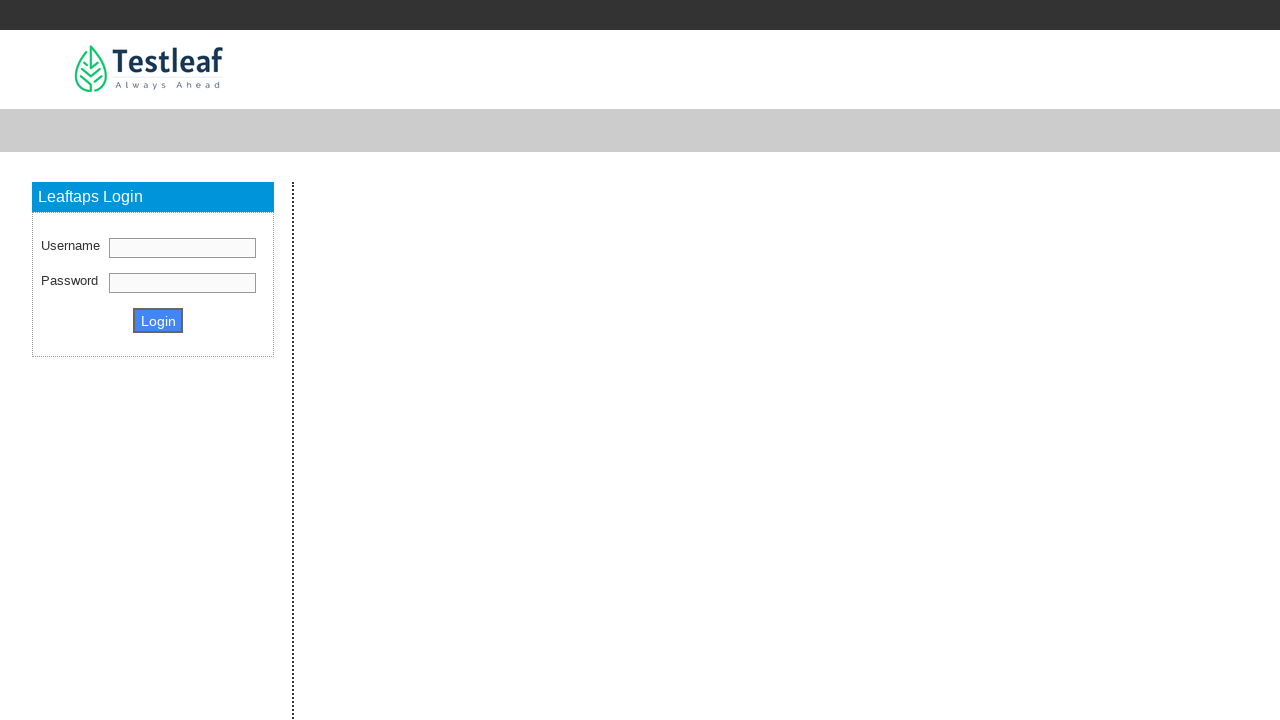

Maximized browser window to 1920x1080
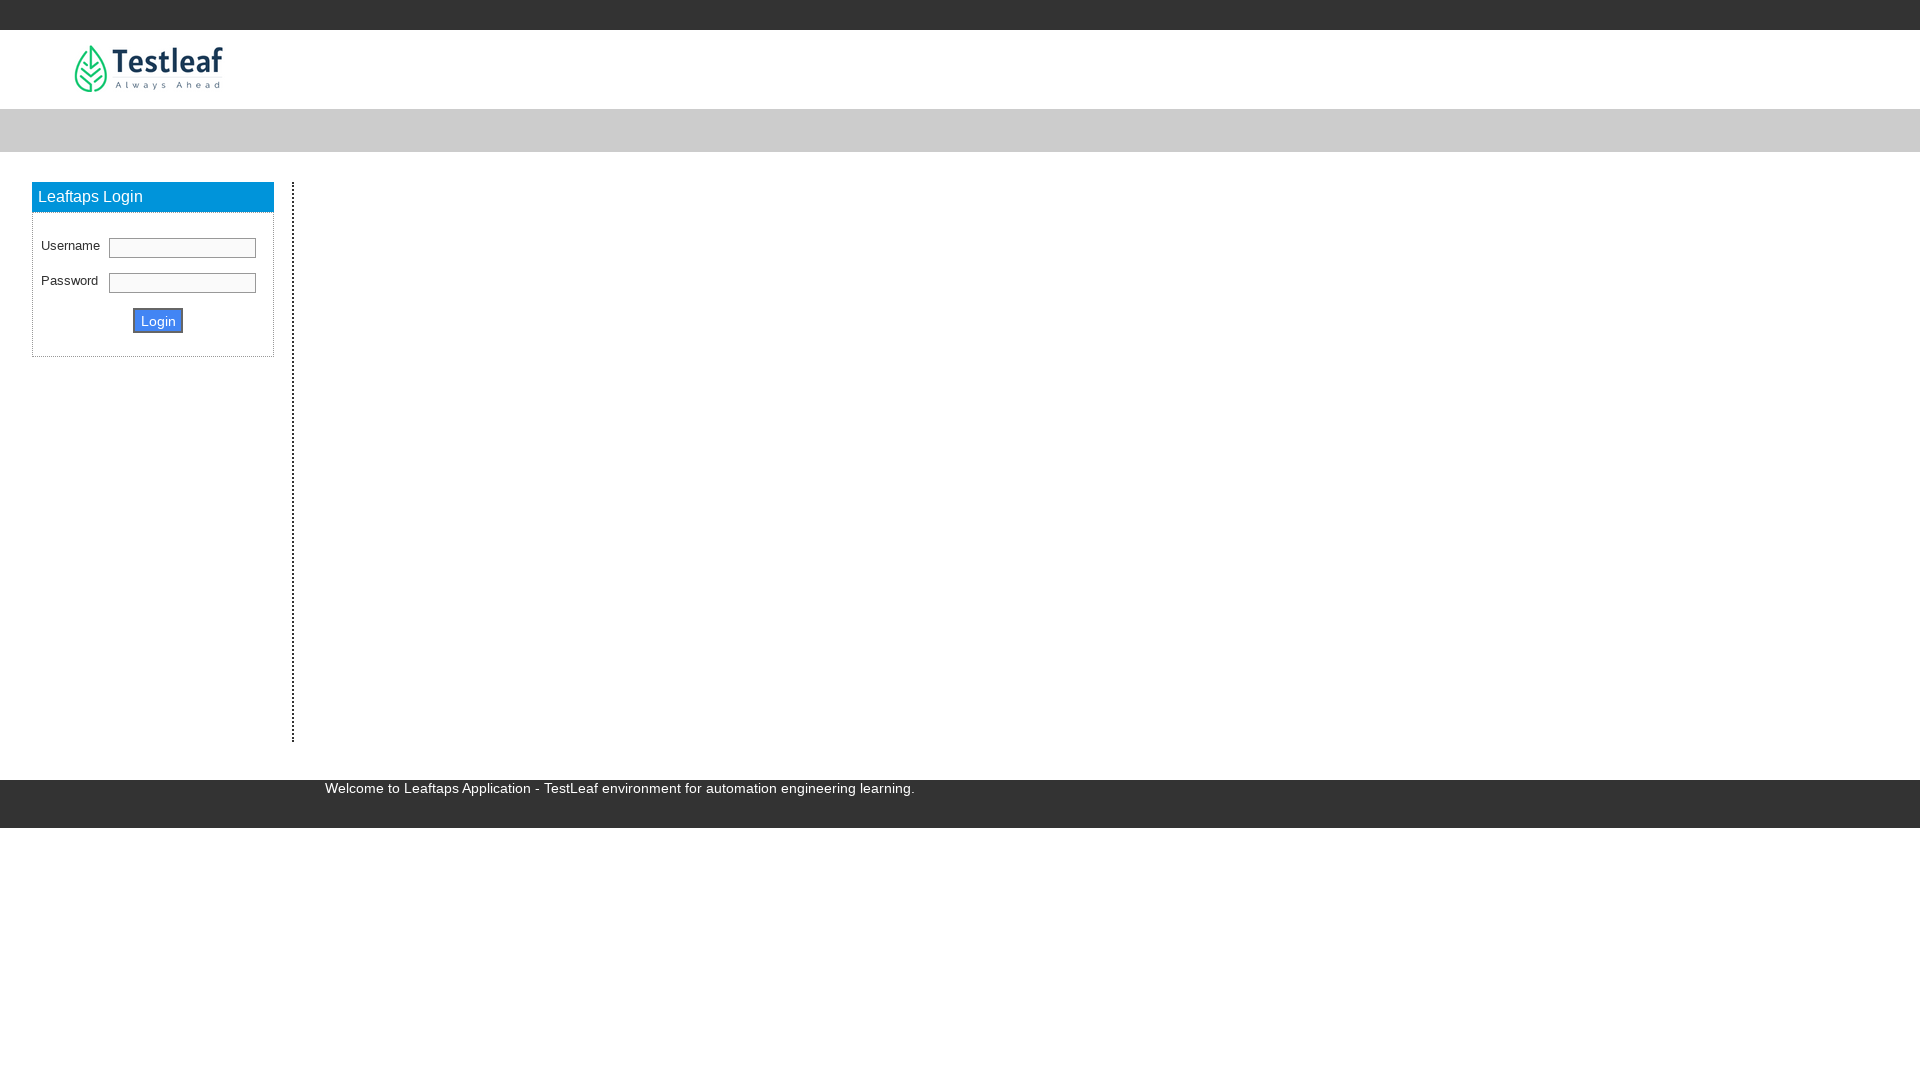

Page fully loaded and DOM content ready
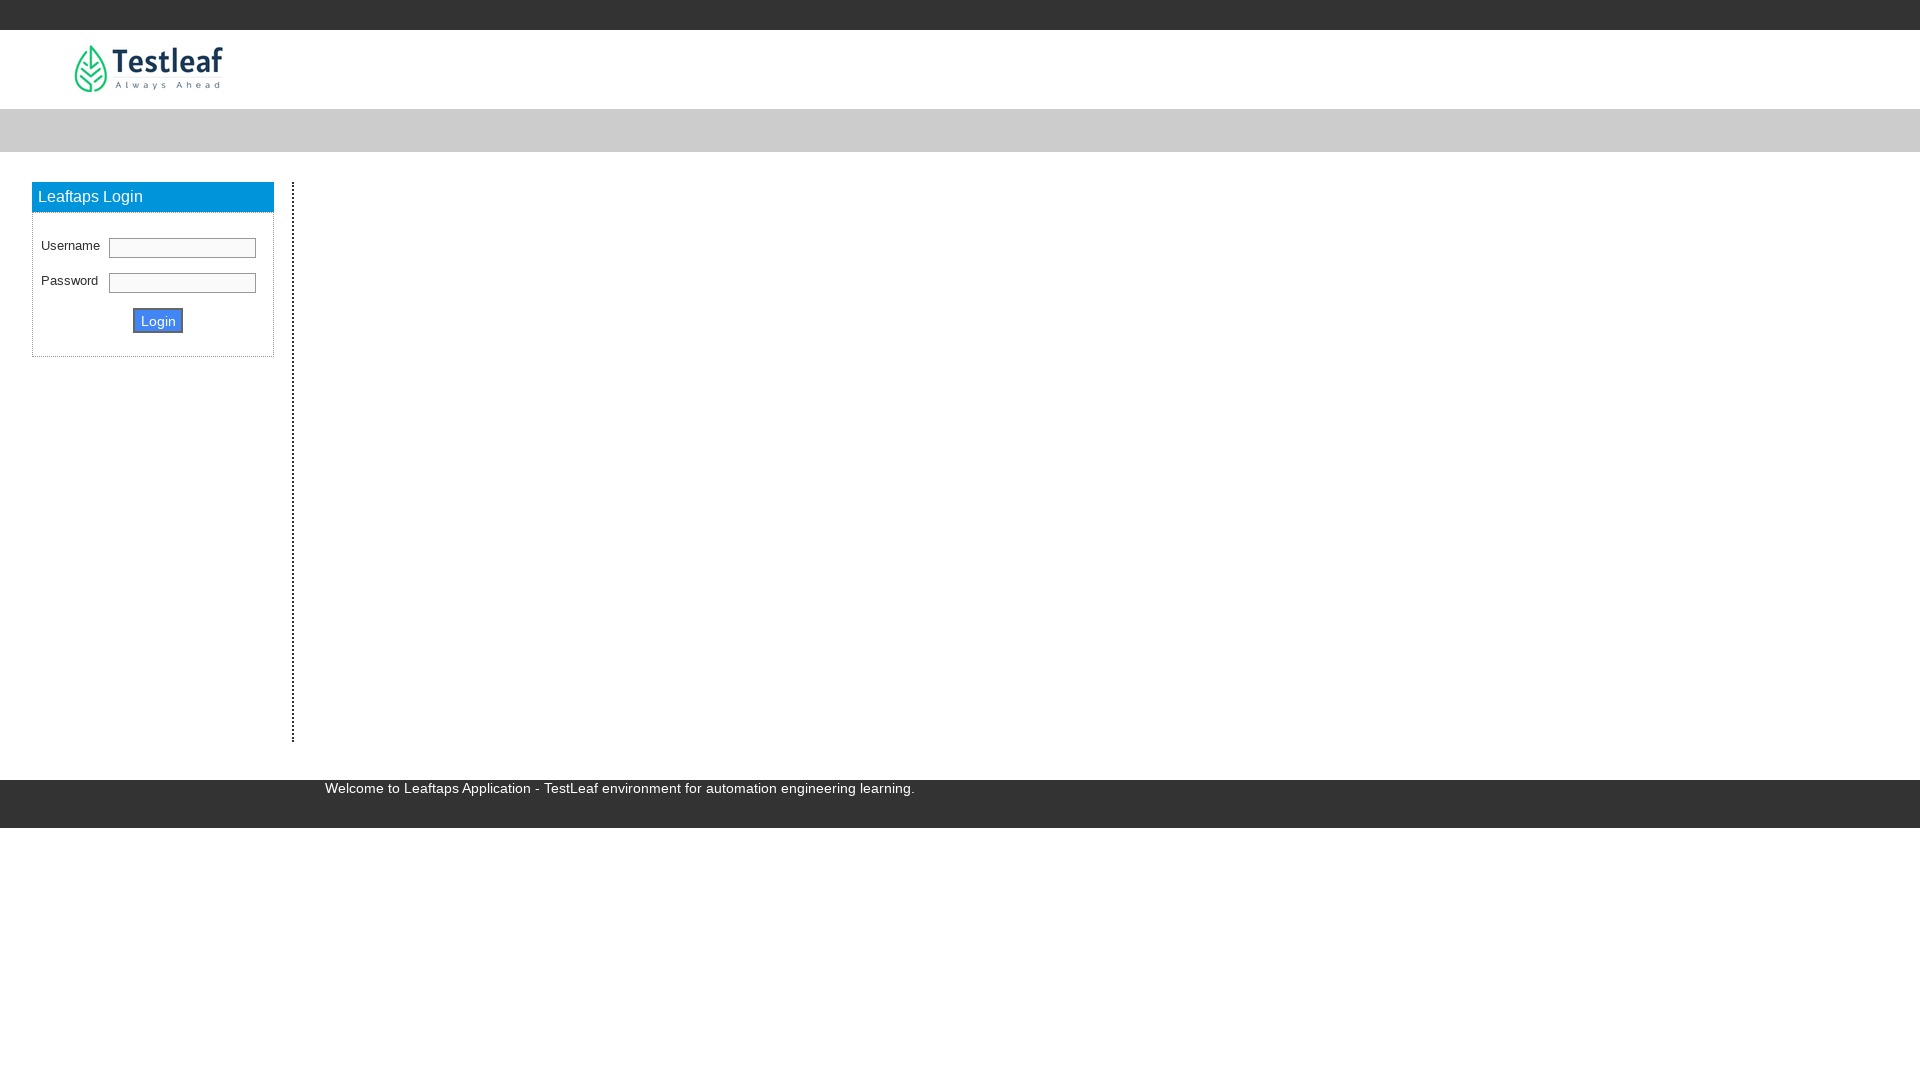

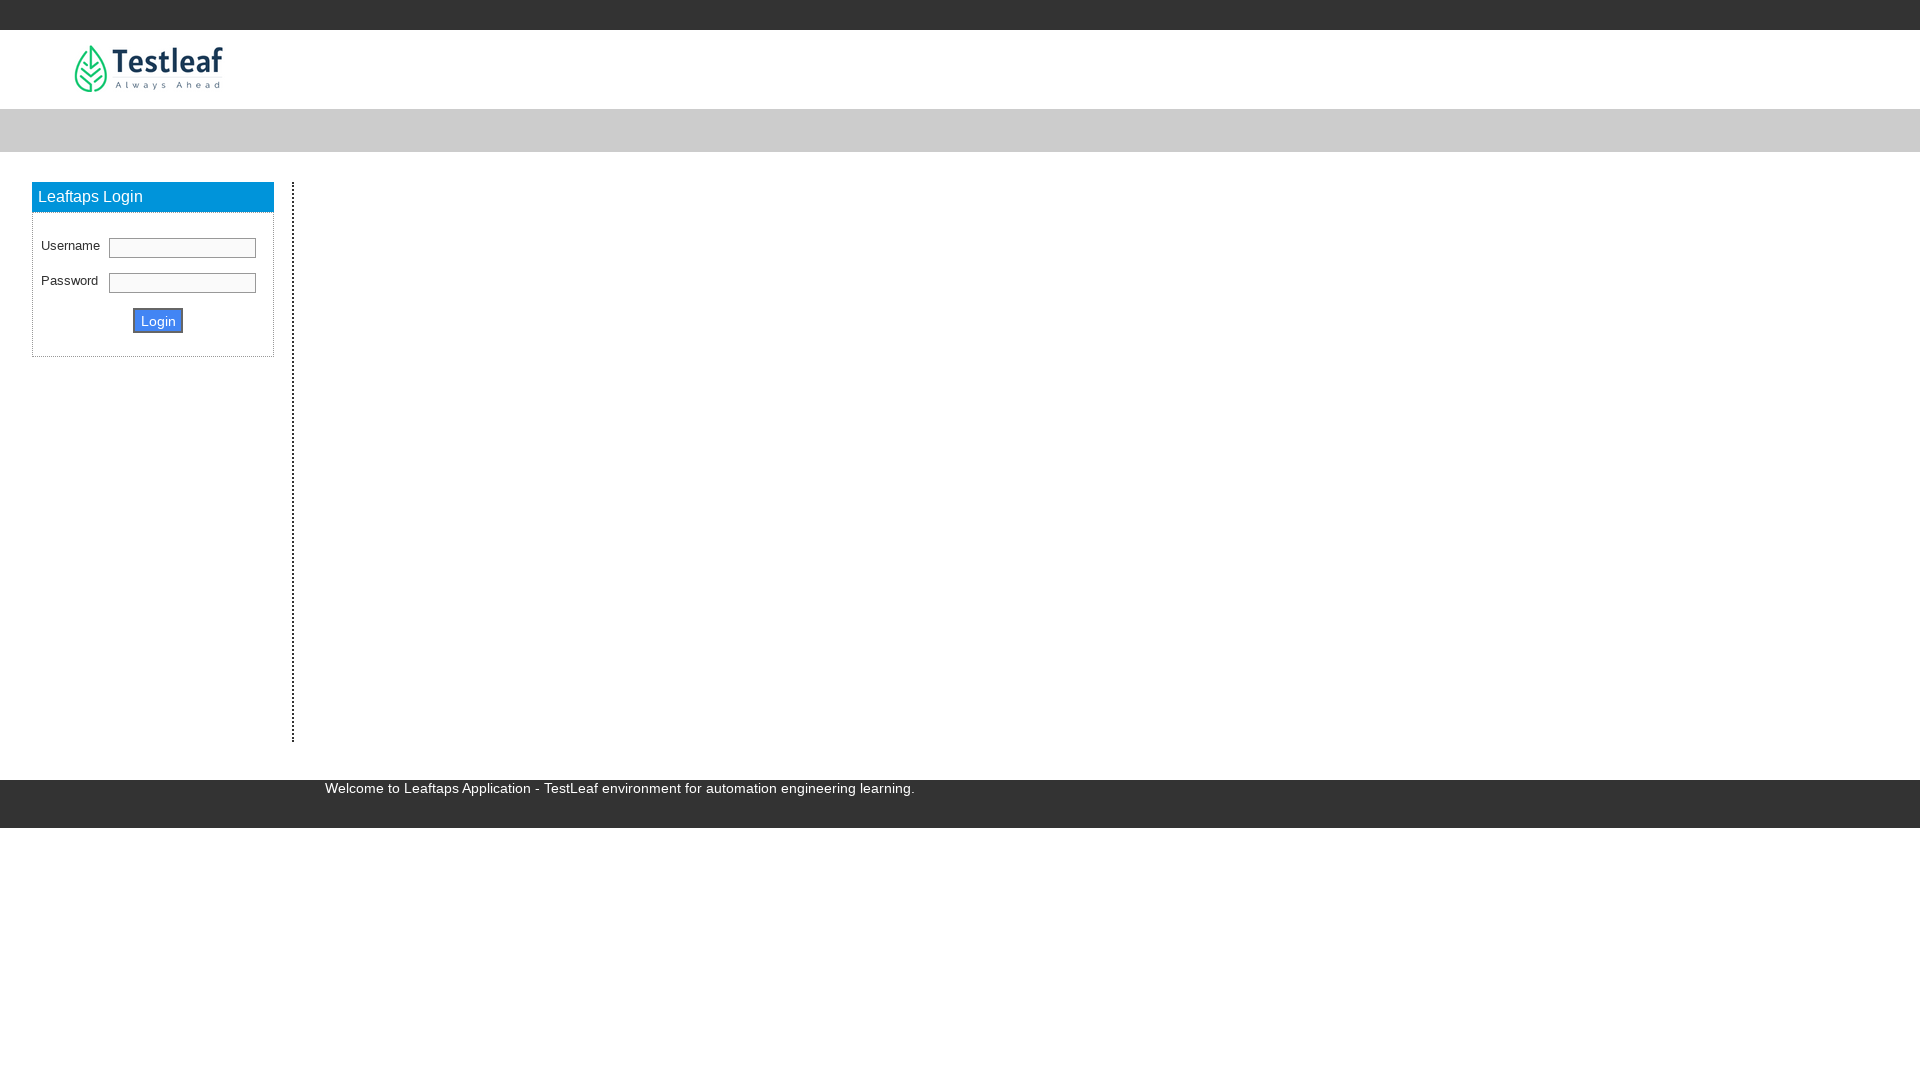